Tests flight booking flow by selecting Rome as destination, finding flights, and choosing the first available flight option

Starting URL: https://blazedemo.com/

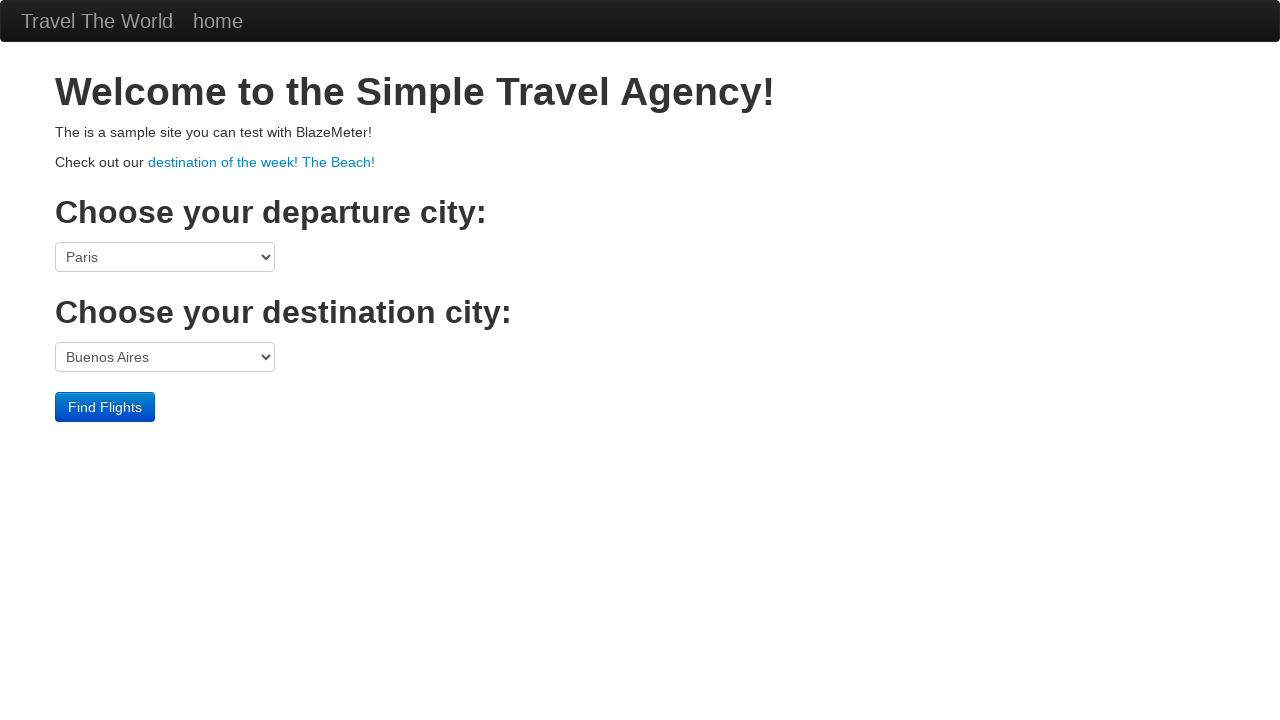

Selected Rome as destination city on select[name="toPort"]
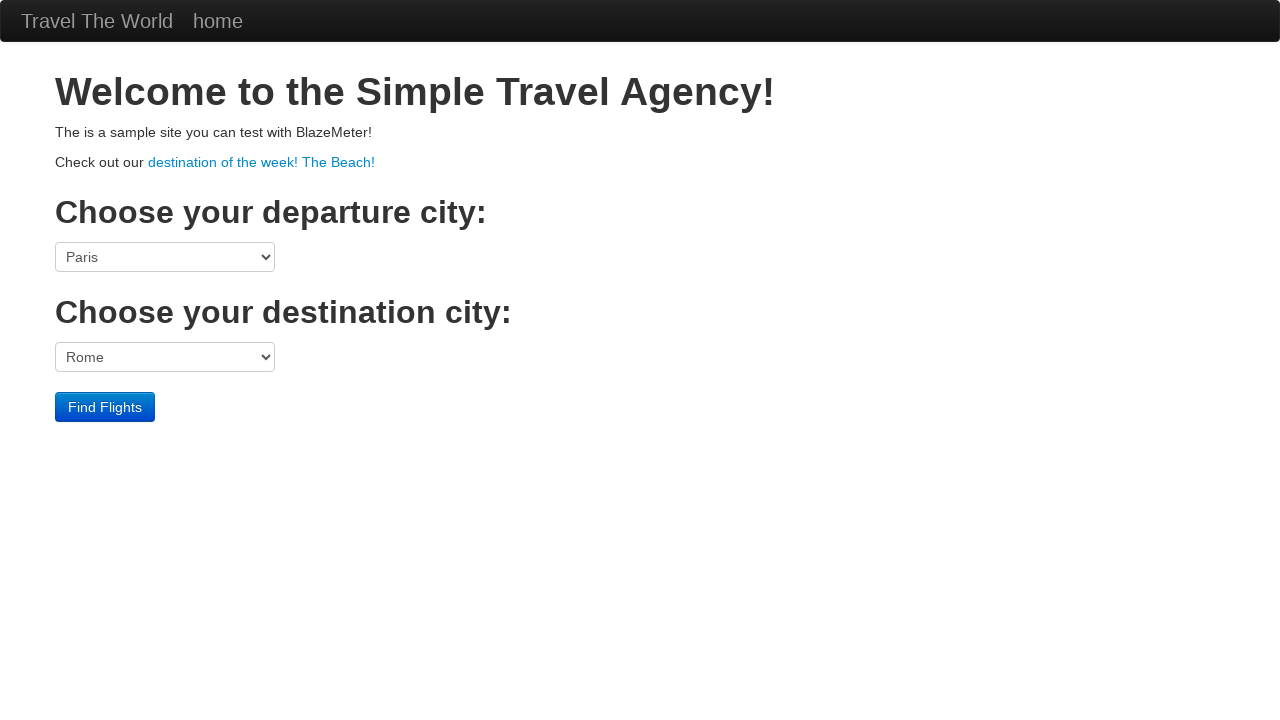

Clicked Find Flights button at (105, 407) on input[type="submit"][value="Find Flights"]
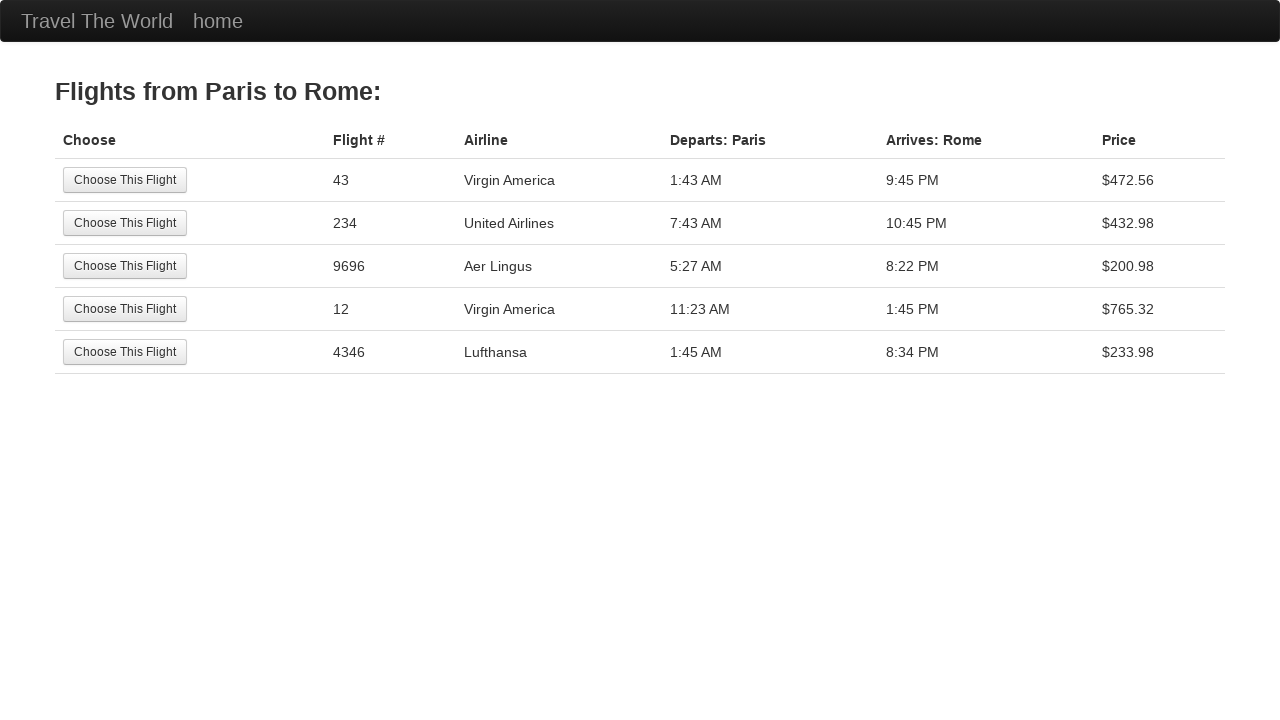

Flight results loaded and Choose This Flight buttons appeared
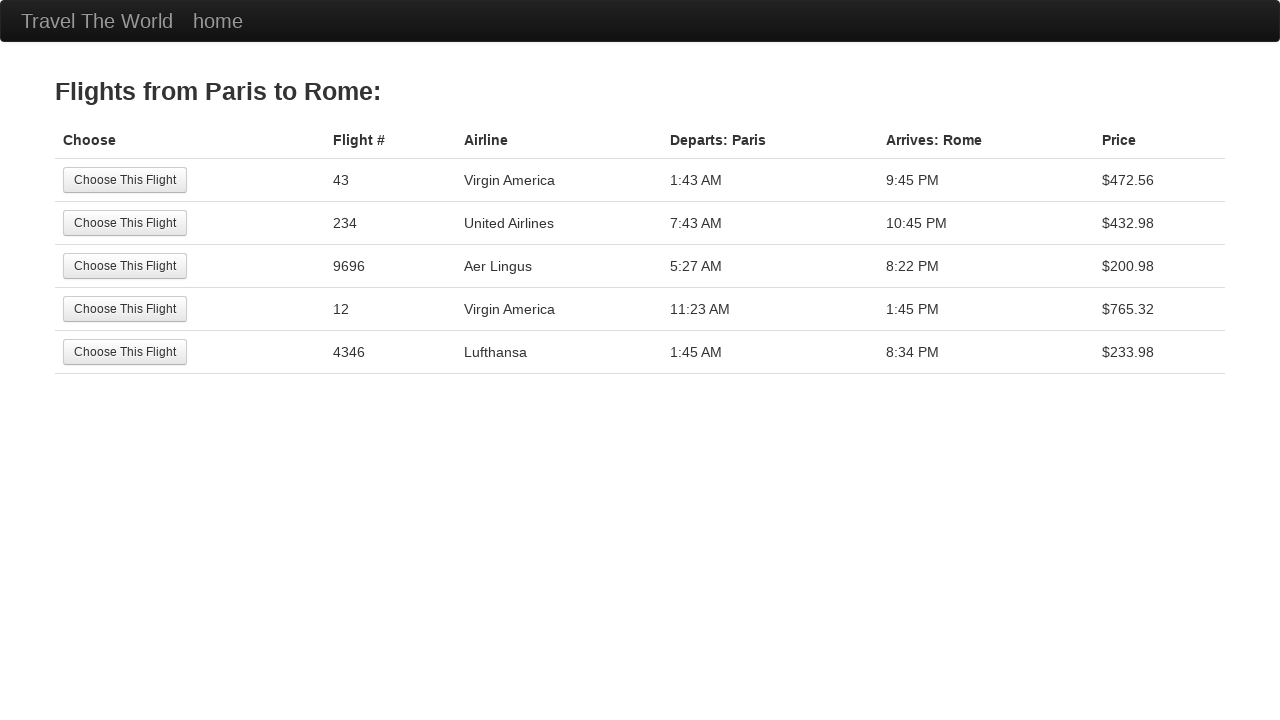

Selected the first available flight option at (125, 180) on input[type="submit"][value="Choose This Flight"]:first-of-type
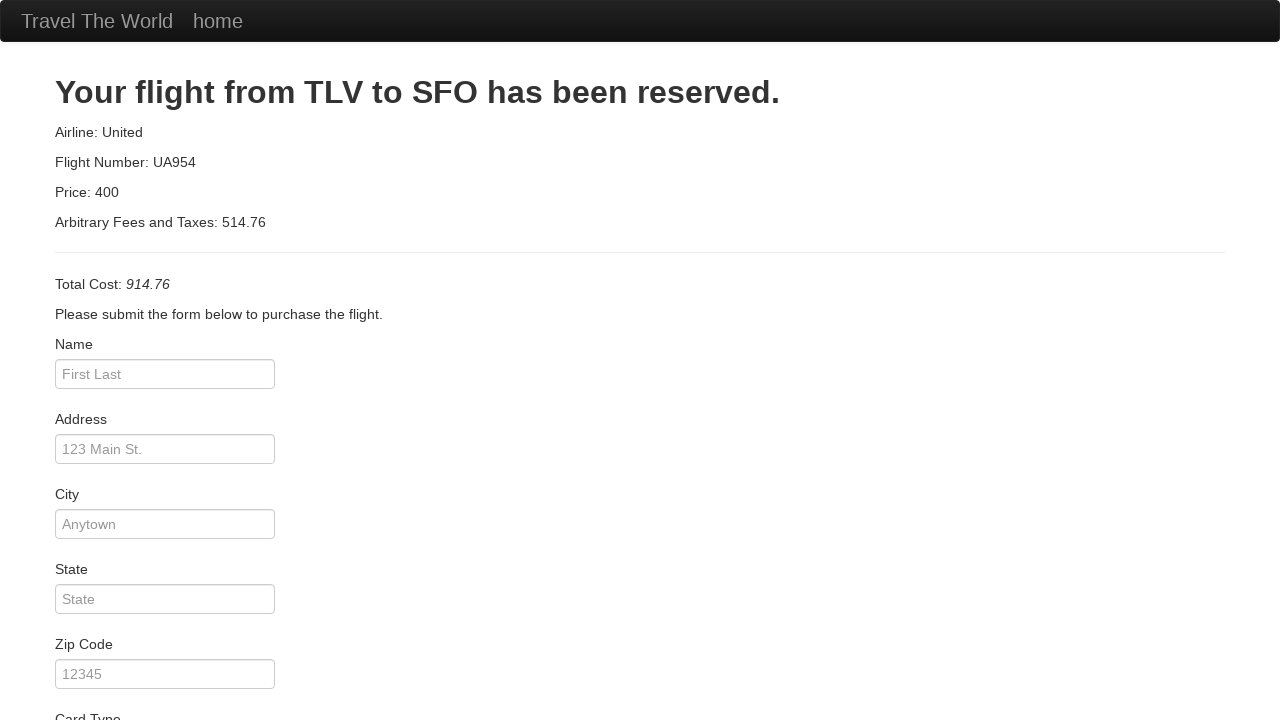

Purchase page loaded showing total cost
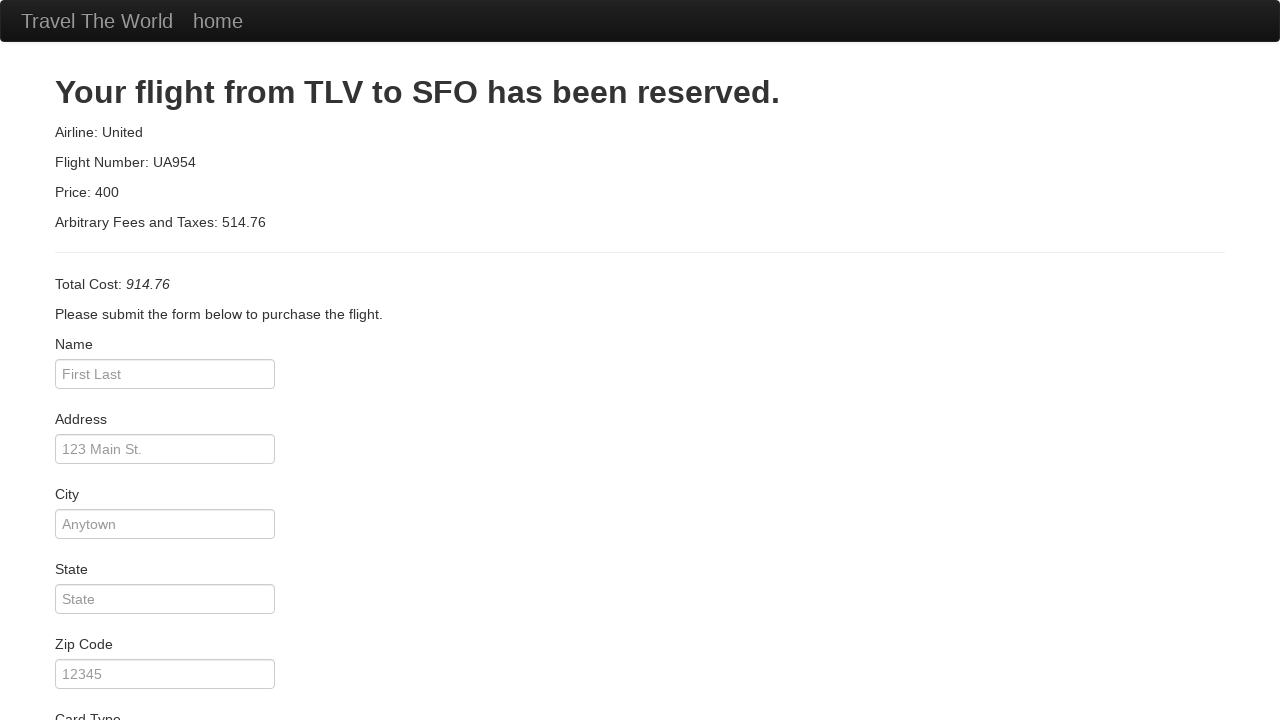

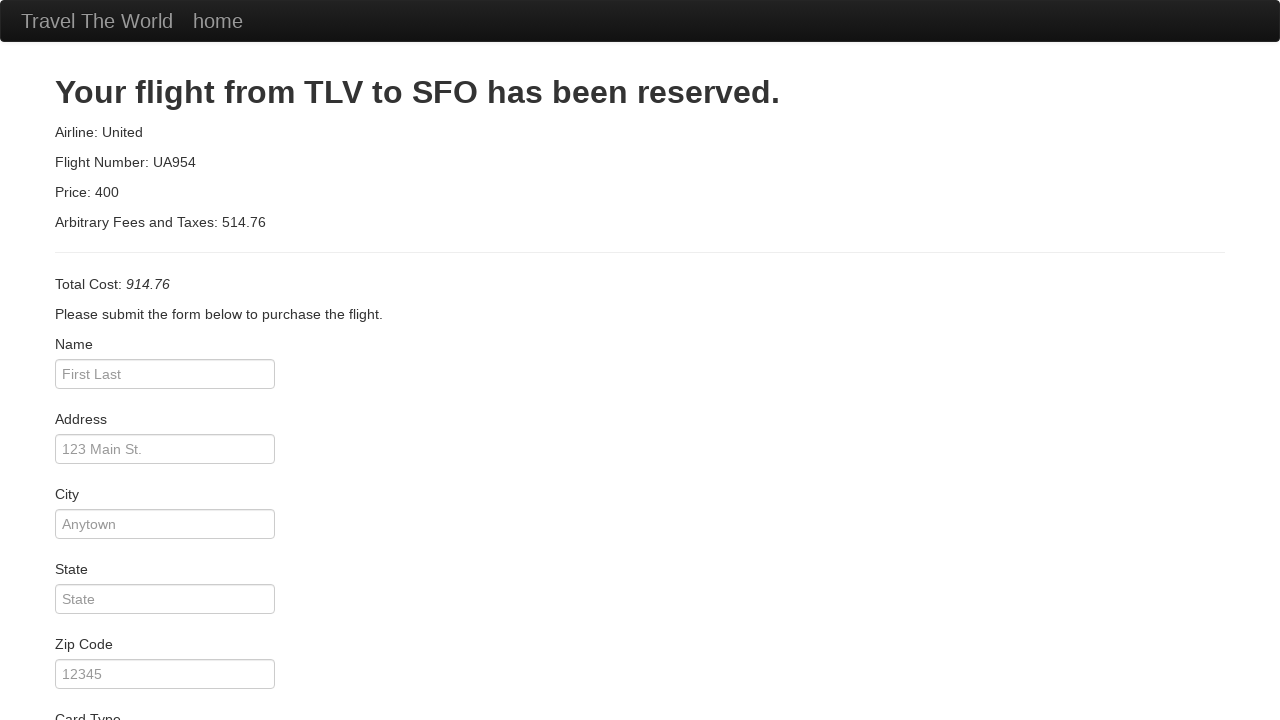